Tests checkbox selection by clicking specific checkboxes and verifying their selection states

Starting URL: https://antoniotrindade.com.br/treinoautomacao/elementsweb.html

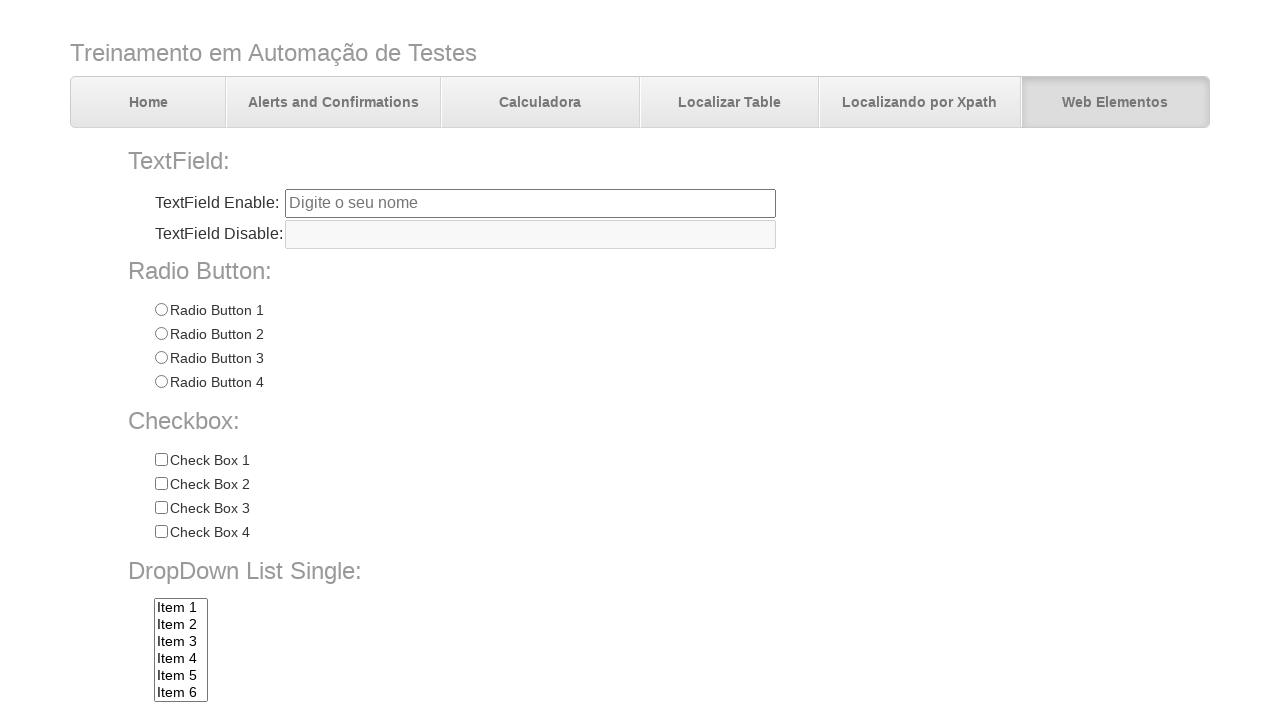

Clicked Check 3 checkbox at (161, 508) on input[name='chkbox'][value='Check 3']
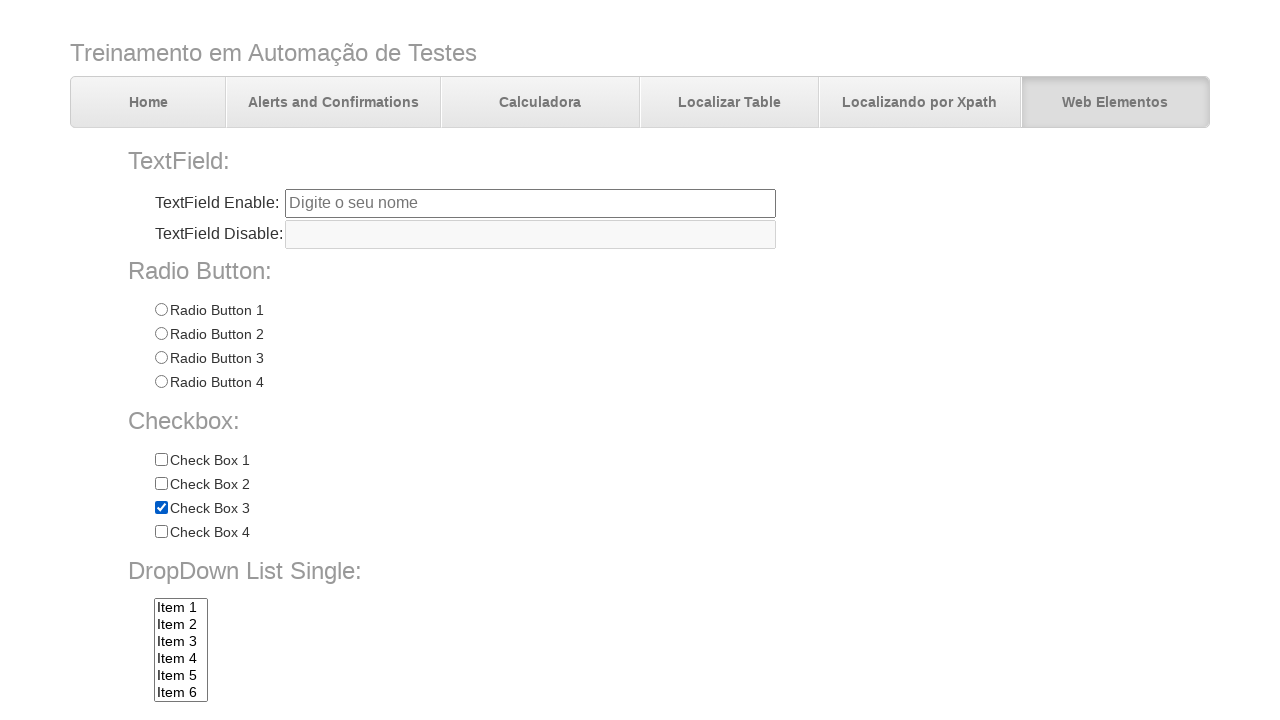

Clicked Check 4 checkbox at (161, 532) on input[name='chkbox'][value='Check 4']
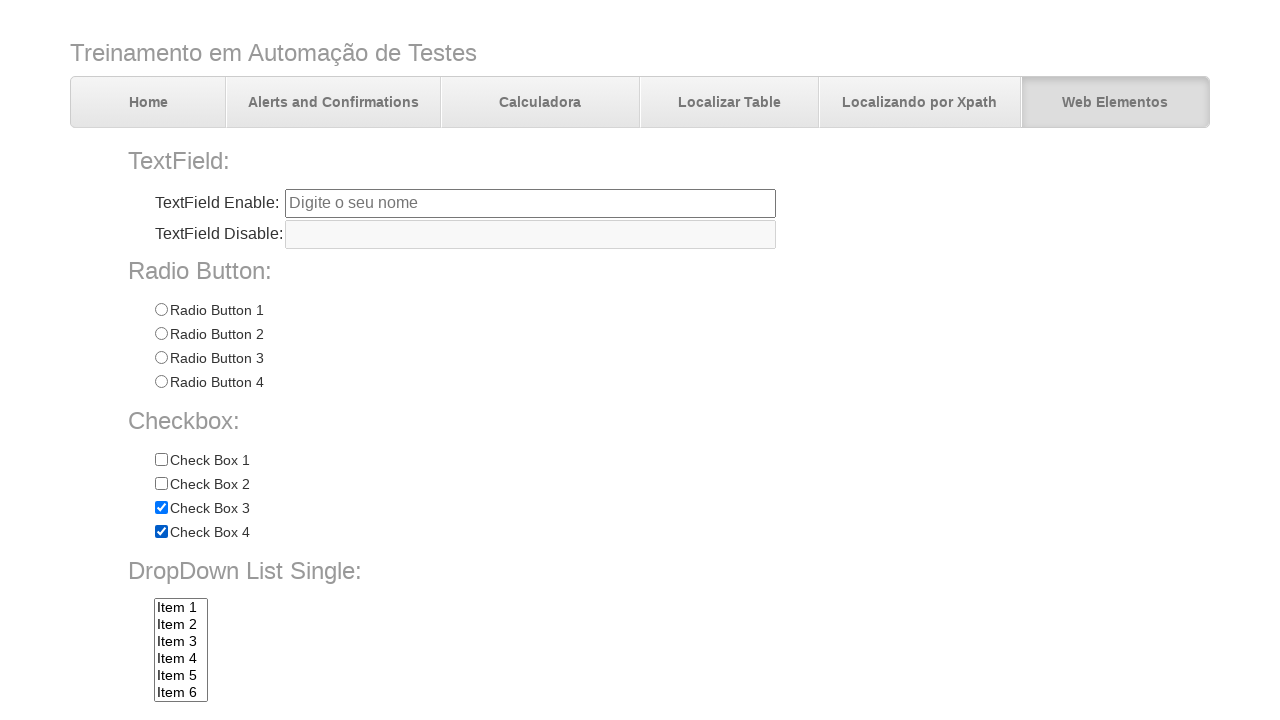

Verified Check 3 checkbox is selected
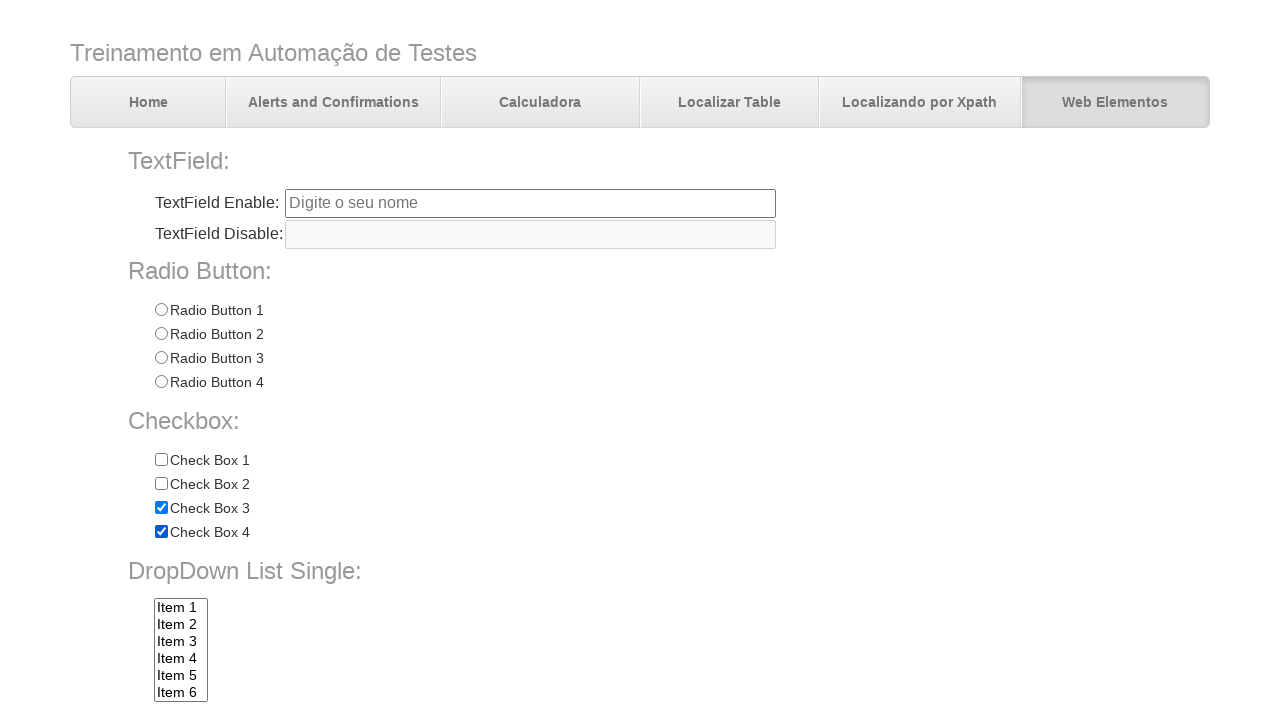

Verified Check 4 checkbox is selected
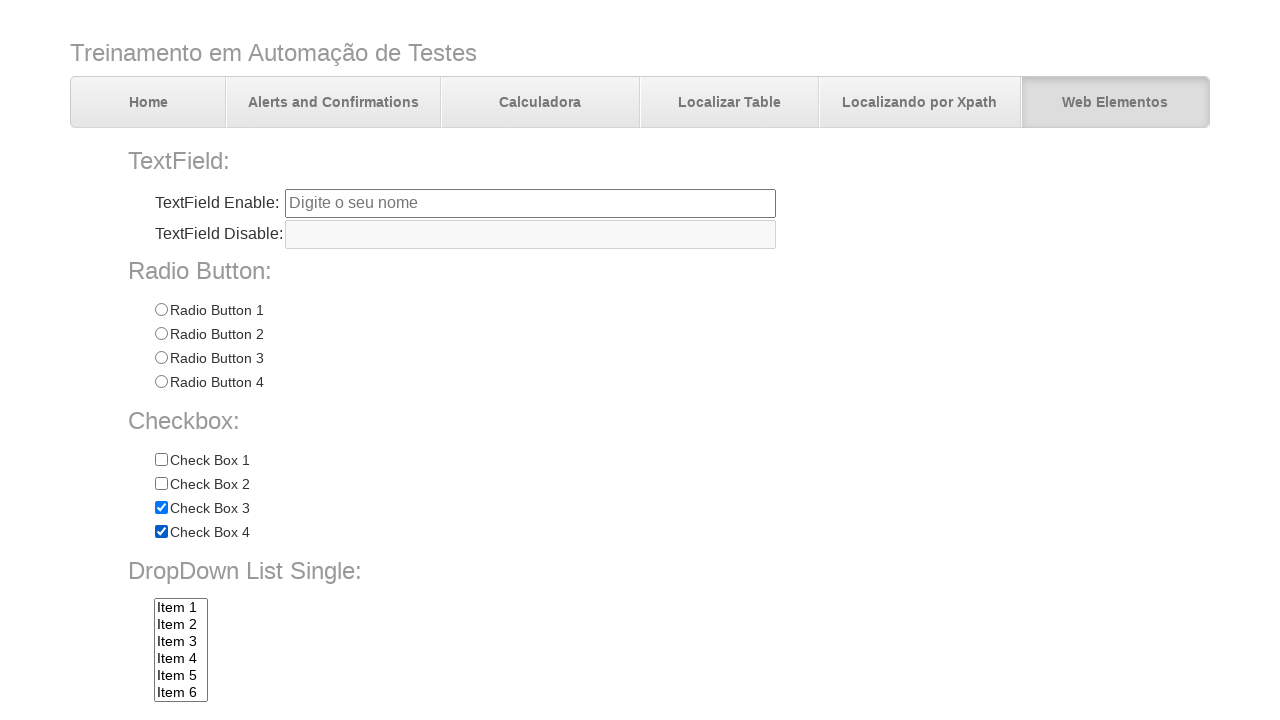

Verified Check 1 checkbox is not selected
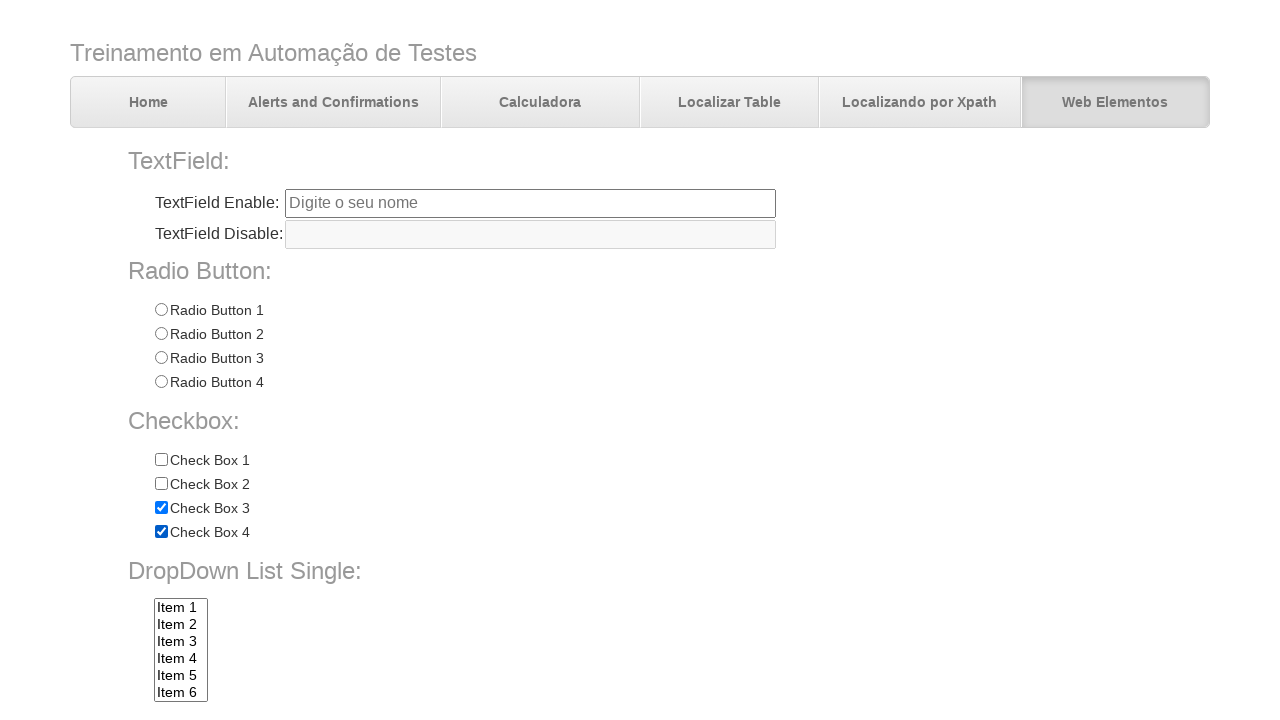

Verified Check 2 checkbox is not selected
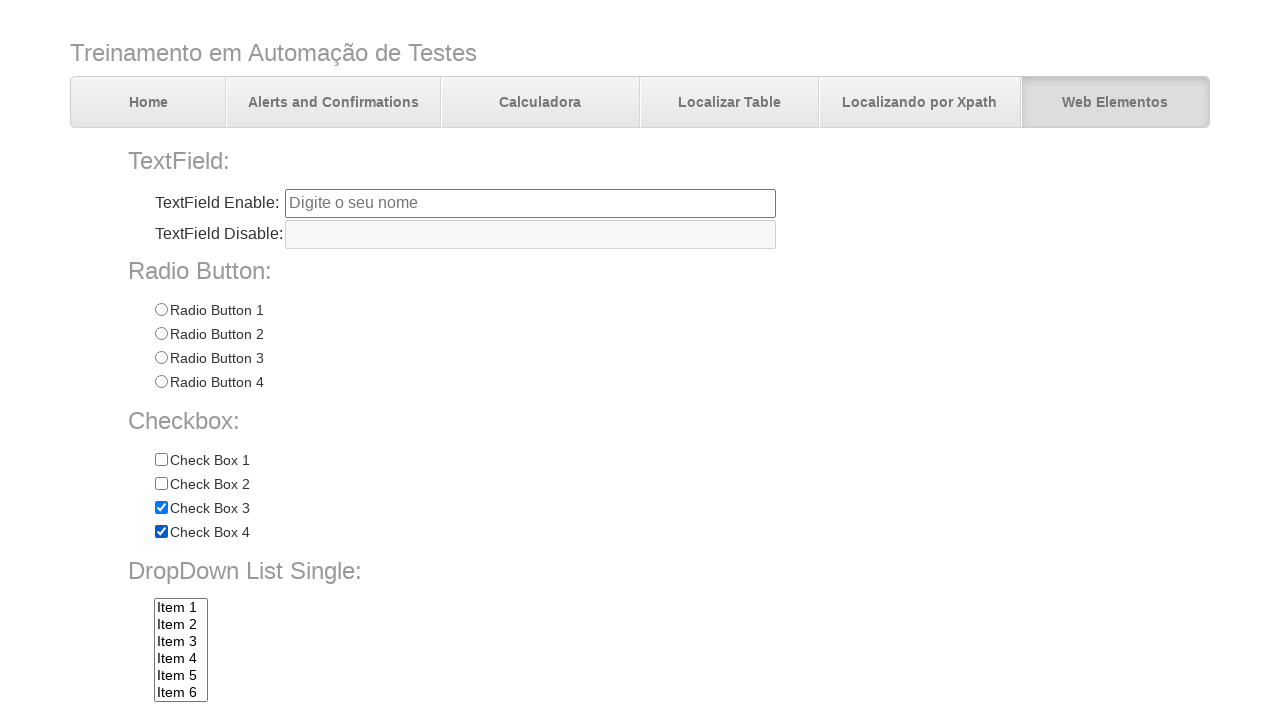

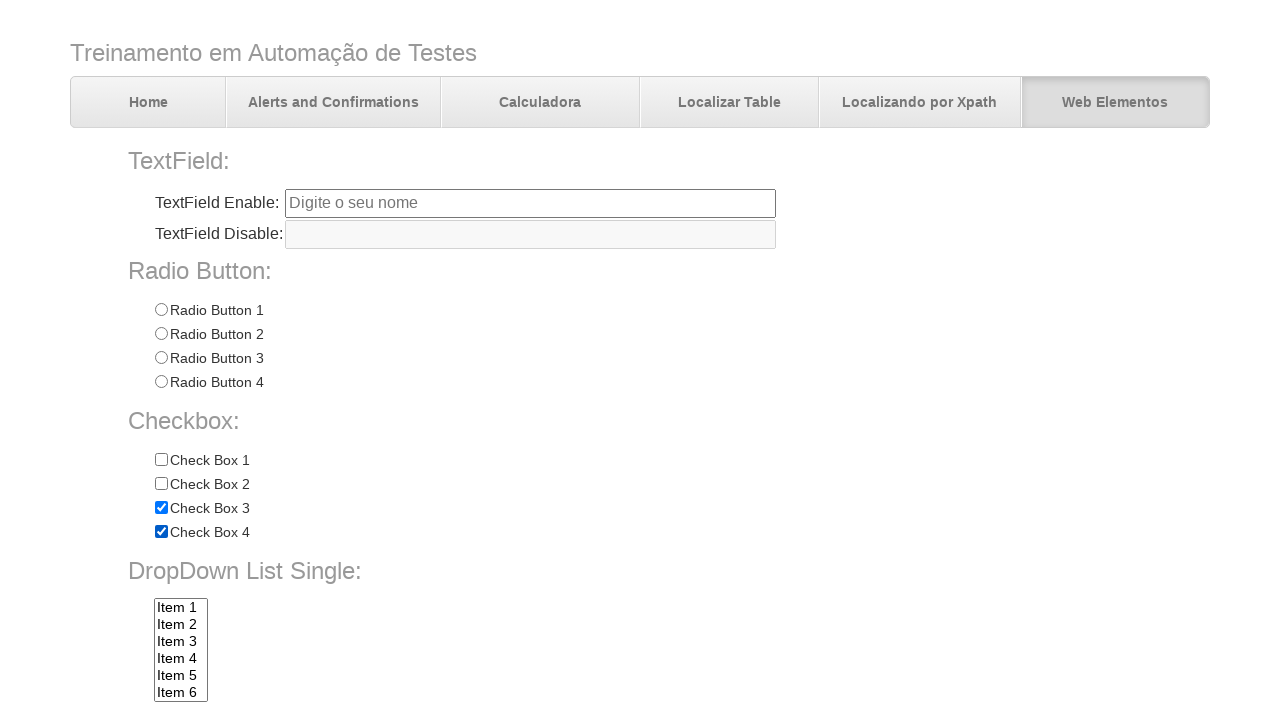